Tests that the text input field clears after adding a todo item

Starting URL: https://demo.playwright.dev/todomvc

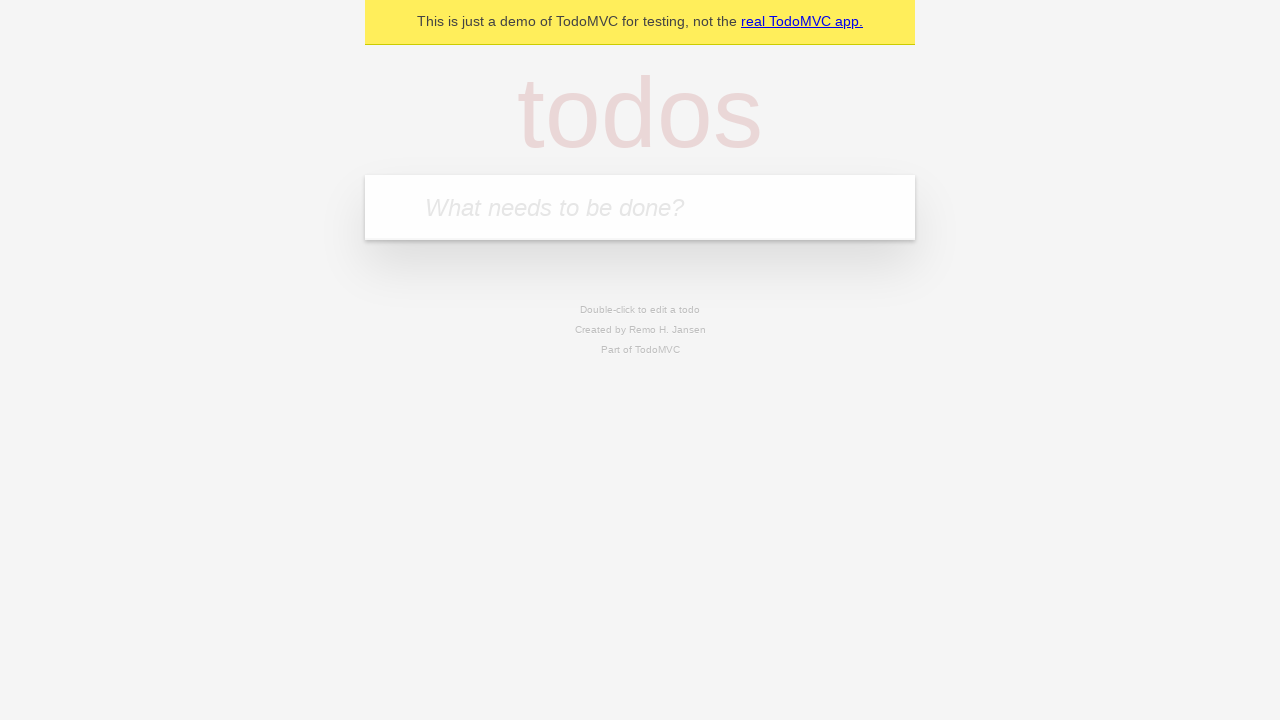

Filled text input field with 'buy some cheese' on internal:attr=[placeholder="What needs to be done?"i]
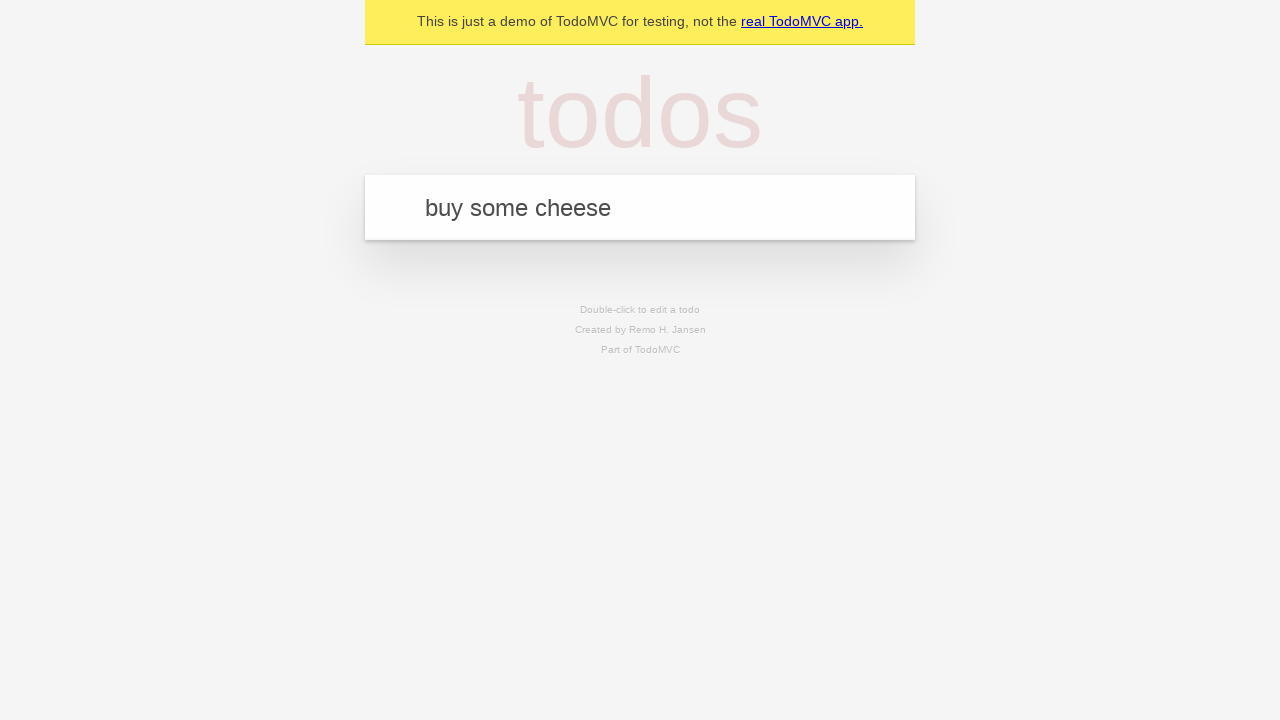

Pressed Enter to add todo item on internal:attr=[placeholder="What needs to be done?"i]
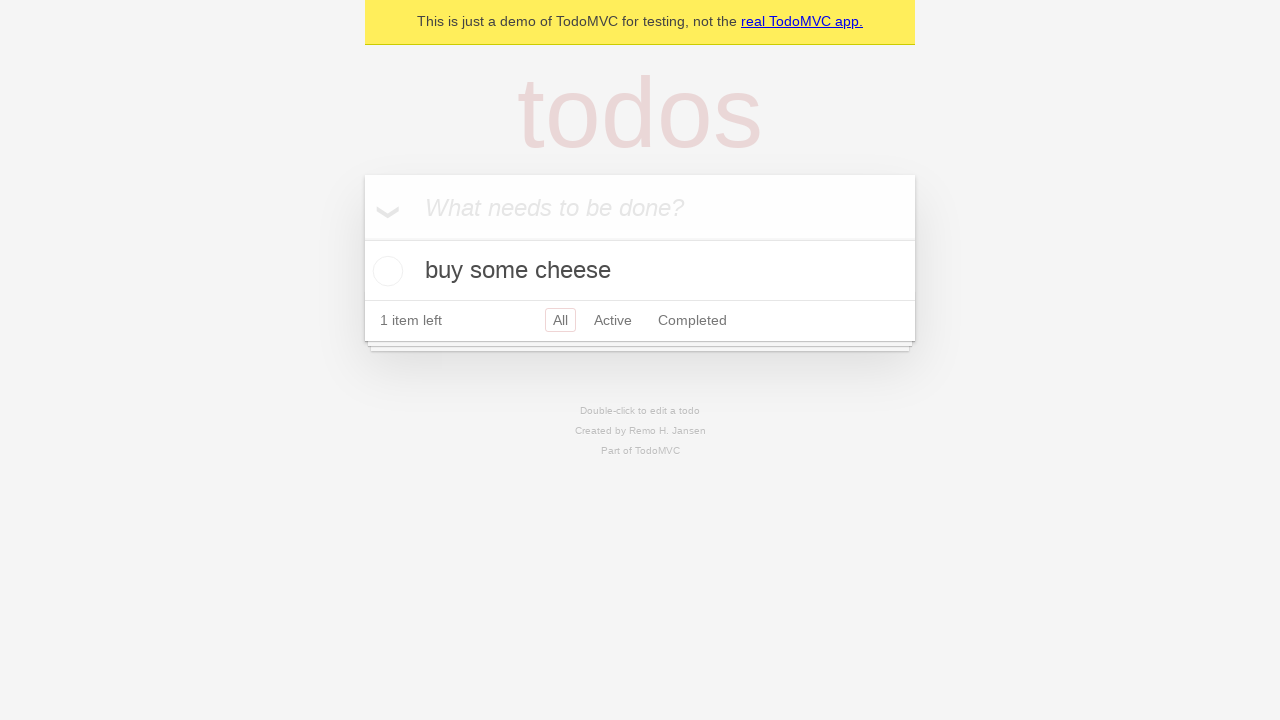

Todo item appeared in the list
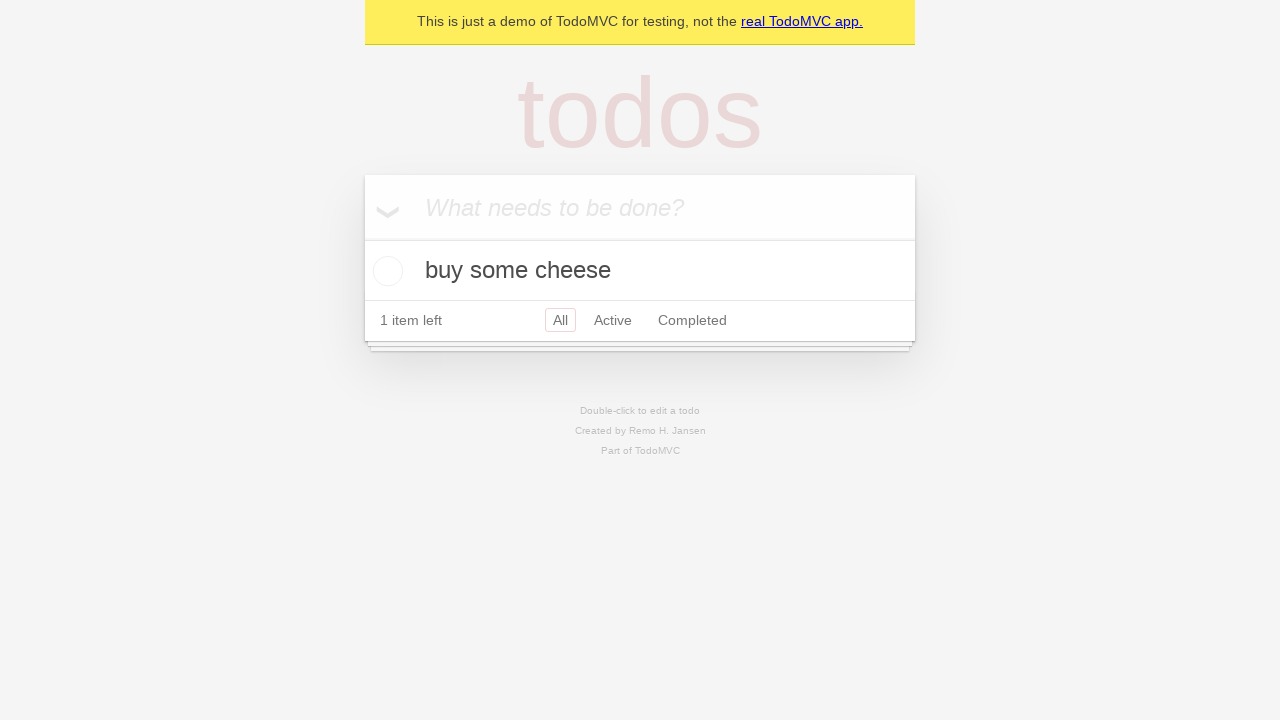

Verified text input field is cleared after adding item
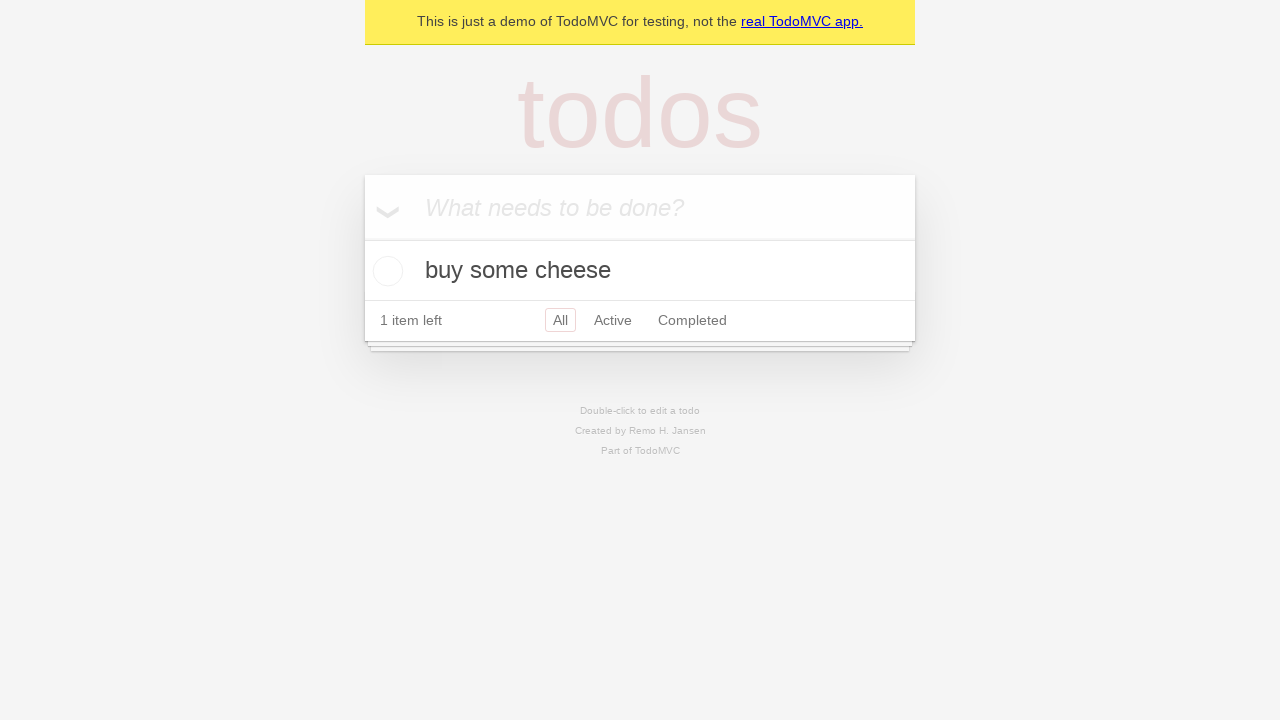

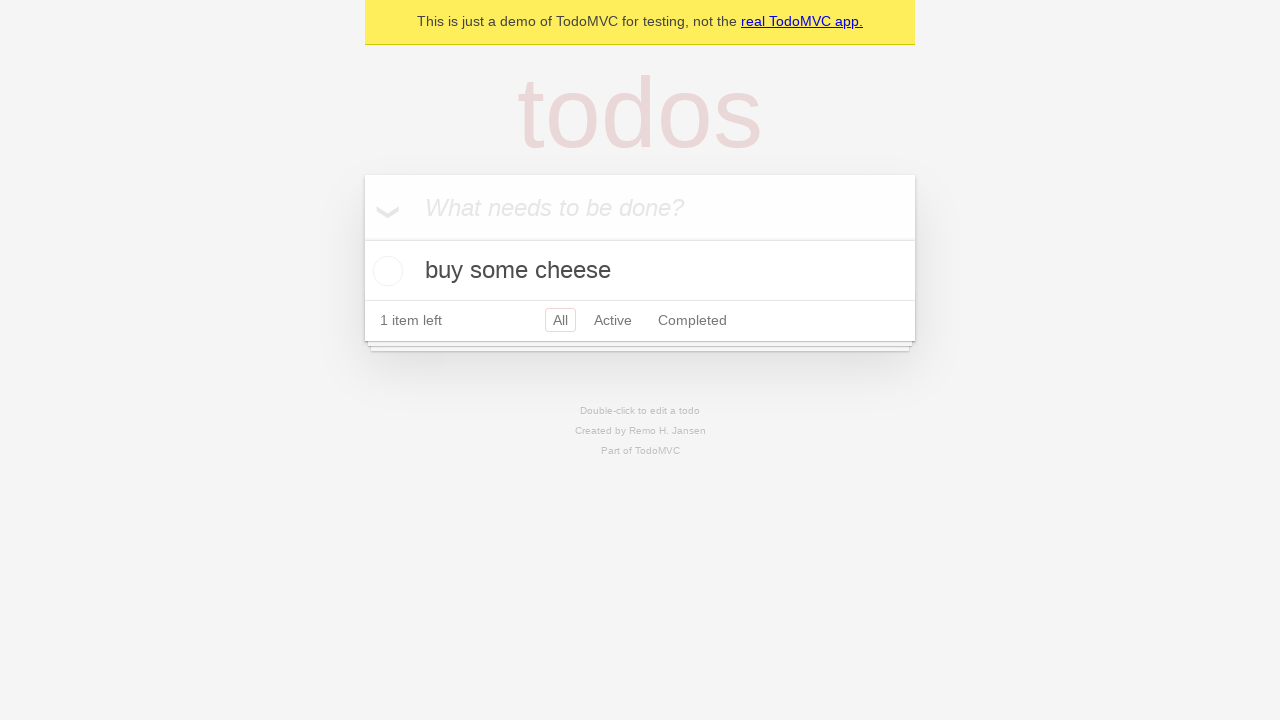